Tests the add/remove elements functionality by clicking the Add Element button, verifying the Delete button appears, and then clicking the Delete button to remove it.

Starting URL: http://the-internet.herokuapp.com/add_remove_elements/

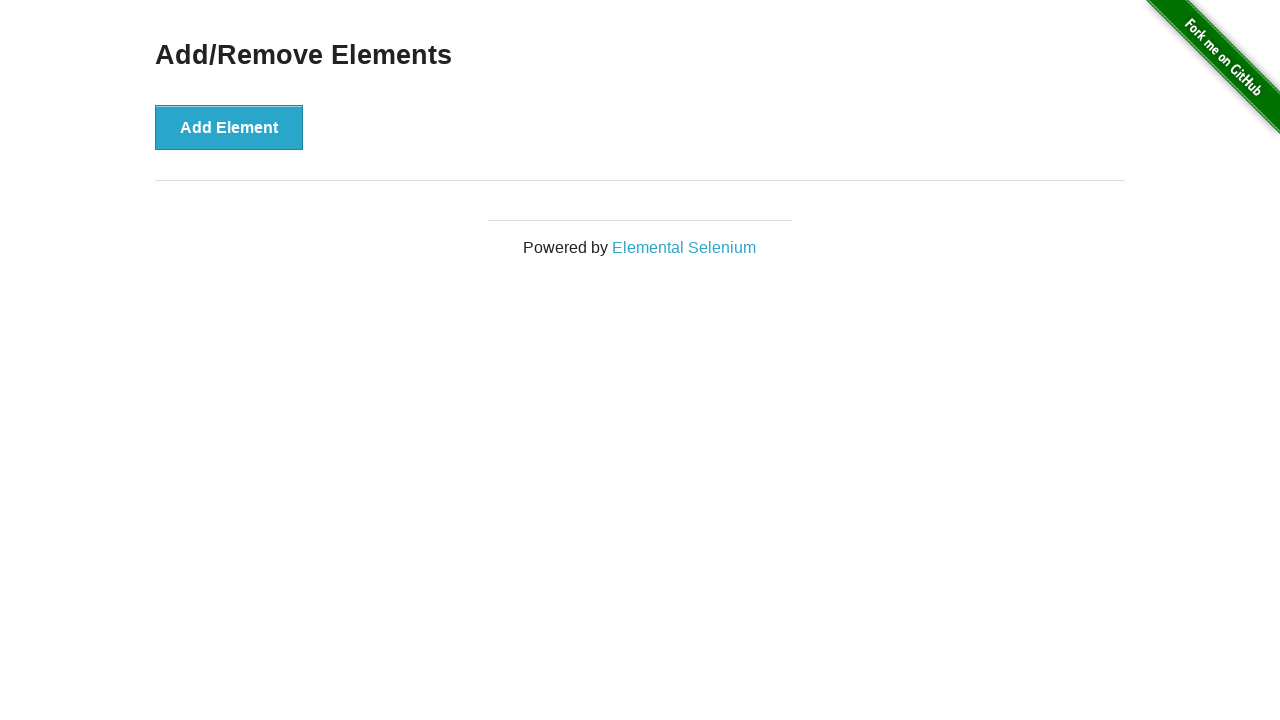

Clicked the Add Element button at (229, 127) on xpath=//button[contains(text(),'Add Element')]
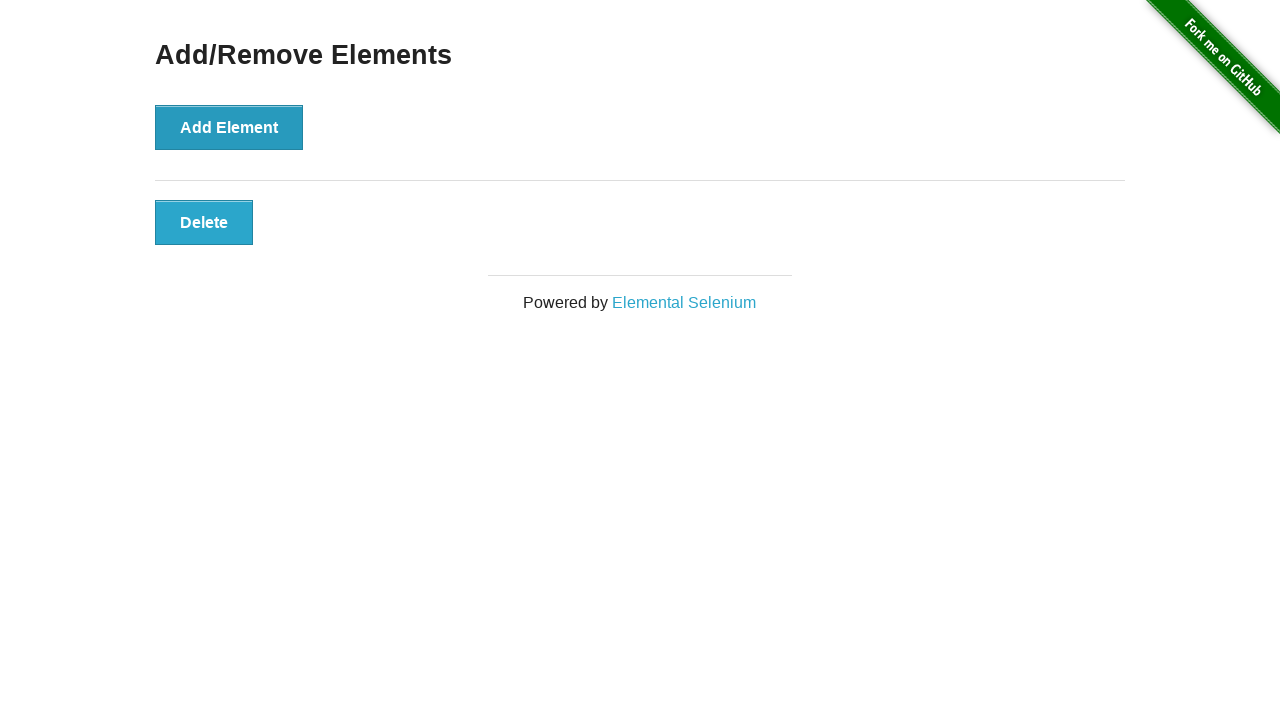

Waited for Delete button to become visible
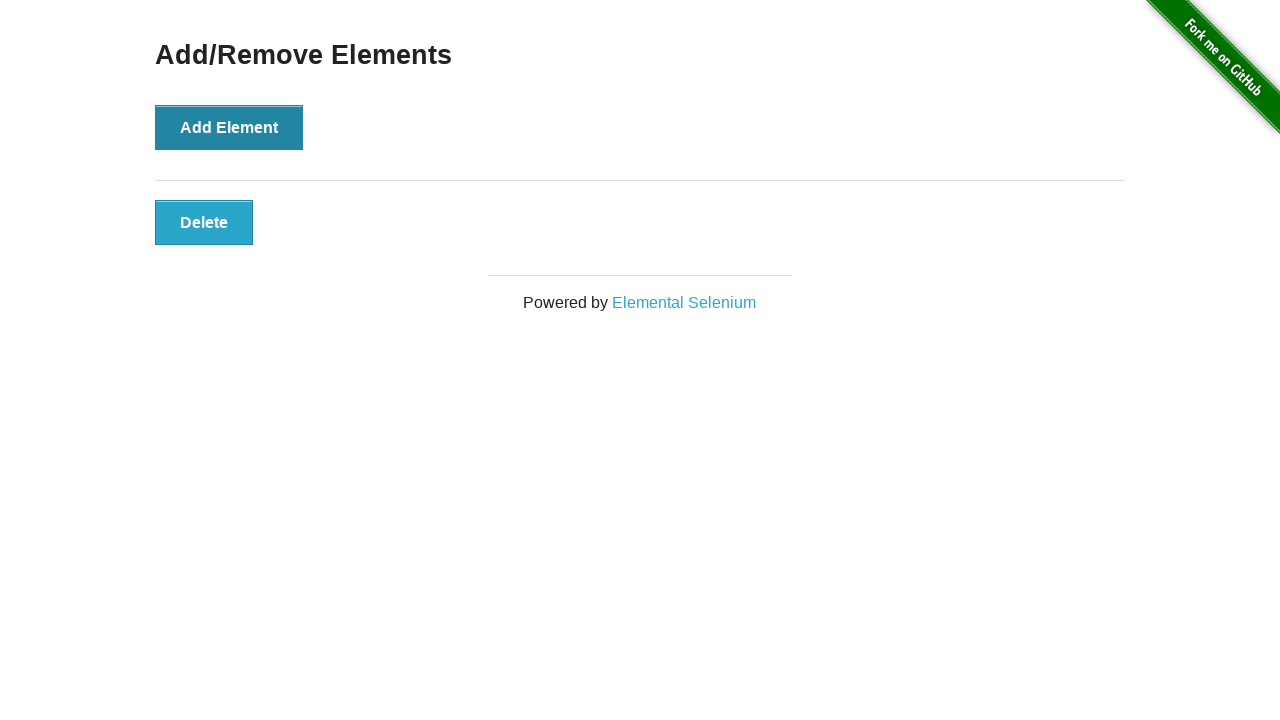

Verified Delete button is displayed
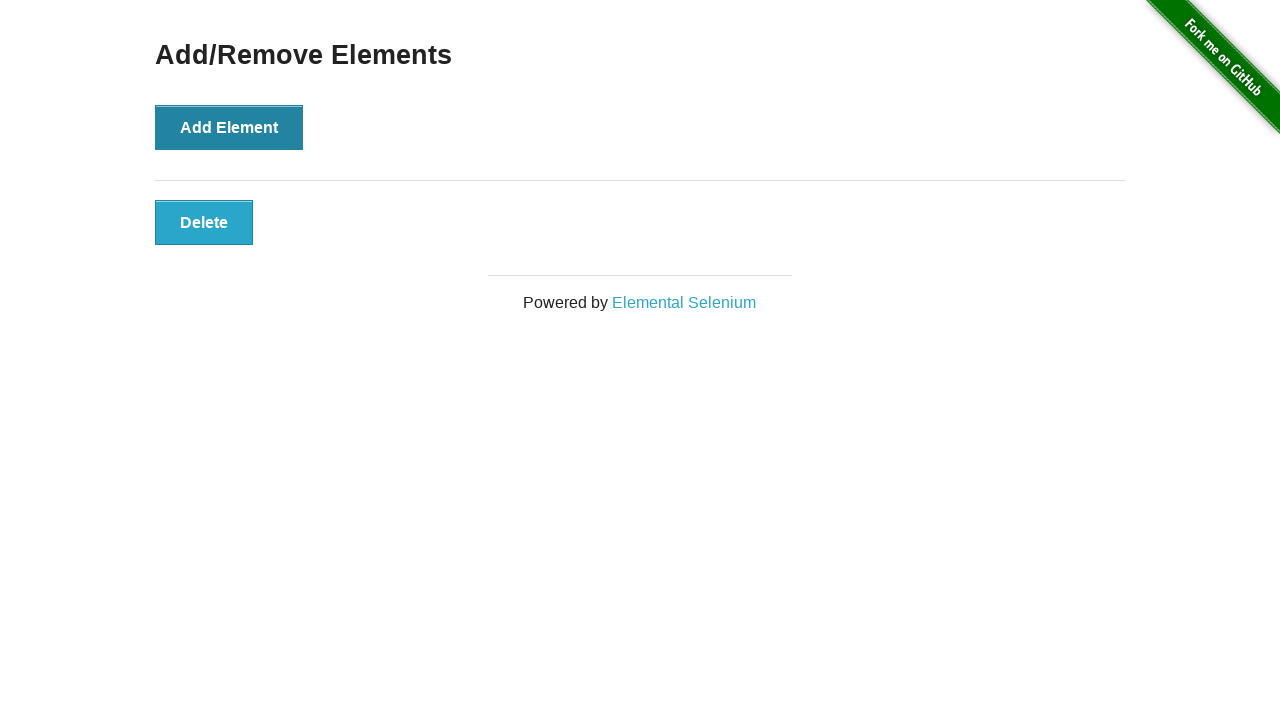

Clicked the Delete button to remove the added element at (204, 222) on xpath=//button[contains(text(),'Delete')]
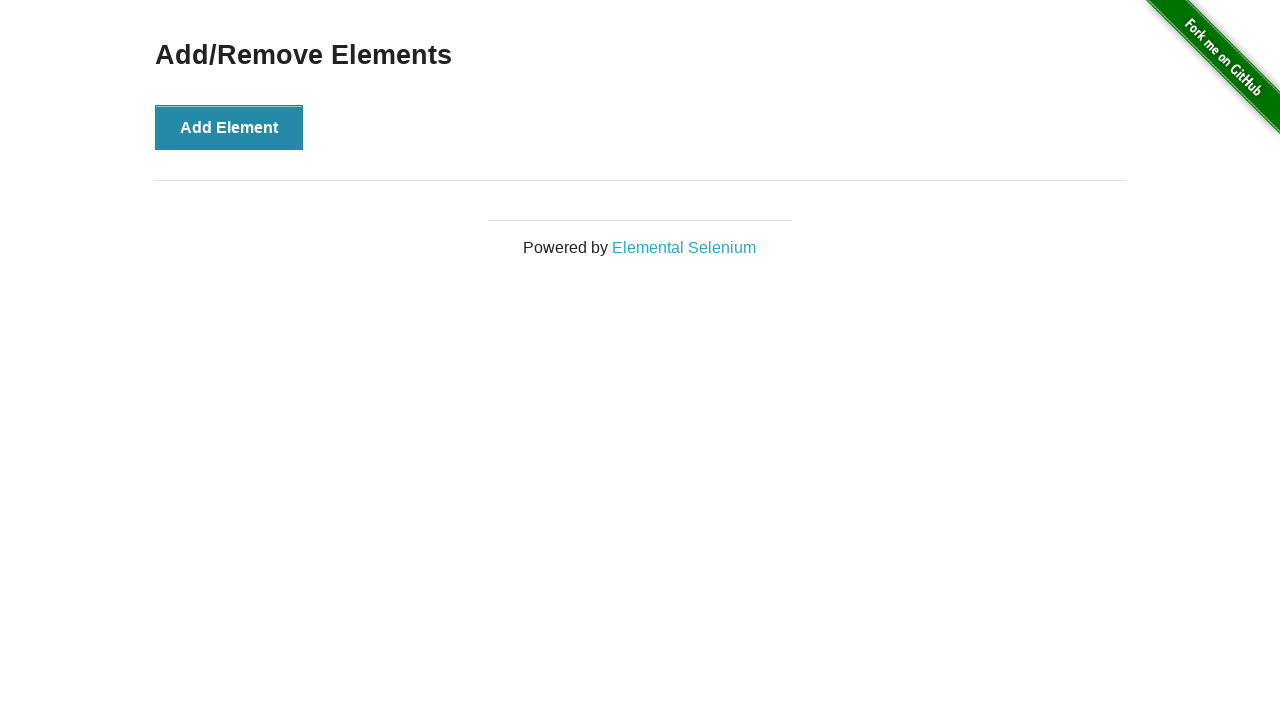

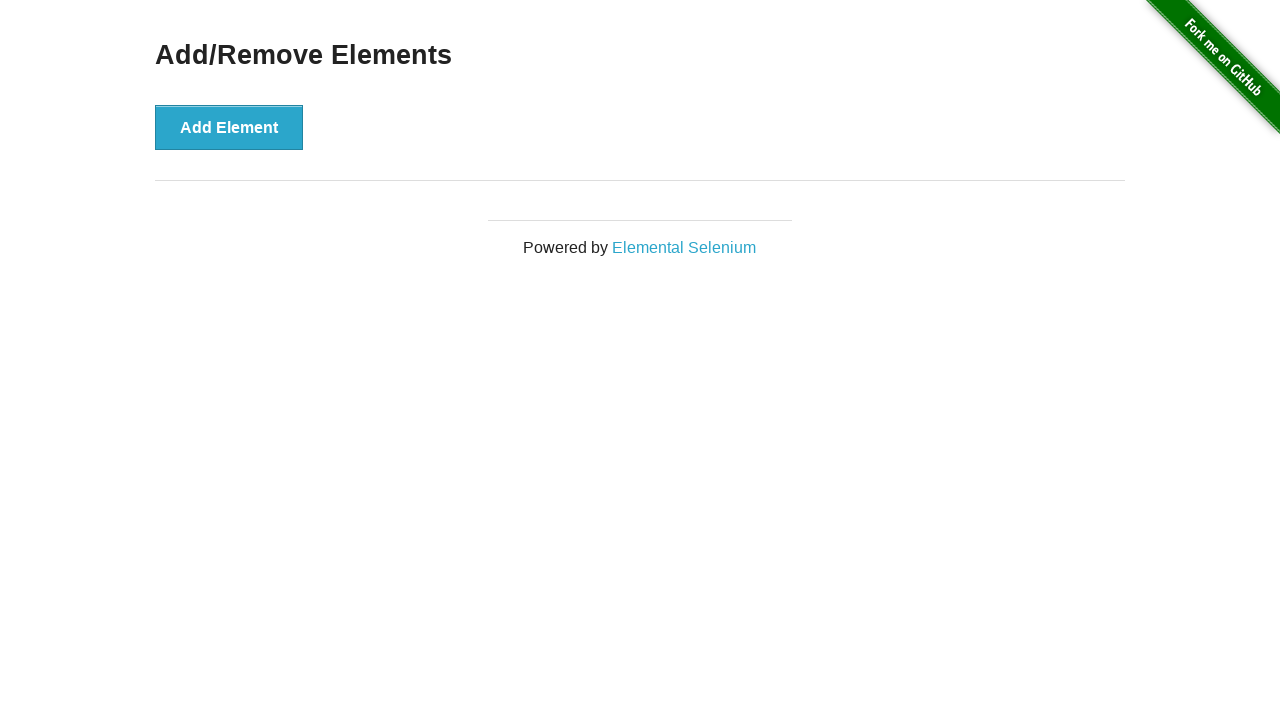